Navigates to NeetCode practice page, expands all problem sections by clicking accordion buttons, and verifies that problem links are available

Starting URL: https://neetcode.io/practice?tab=neetcode150

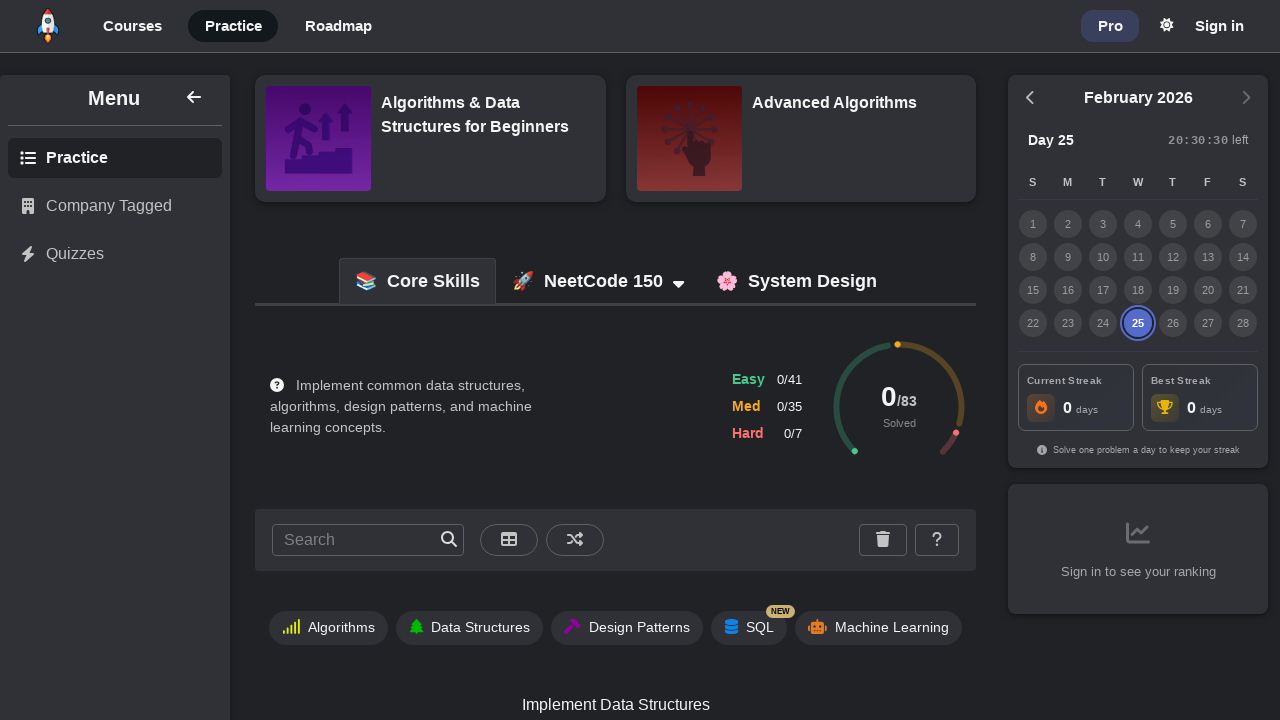

Waited 5 seconds for NeetCode practice page to load
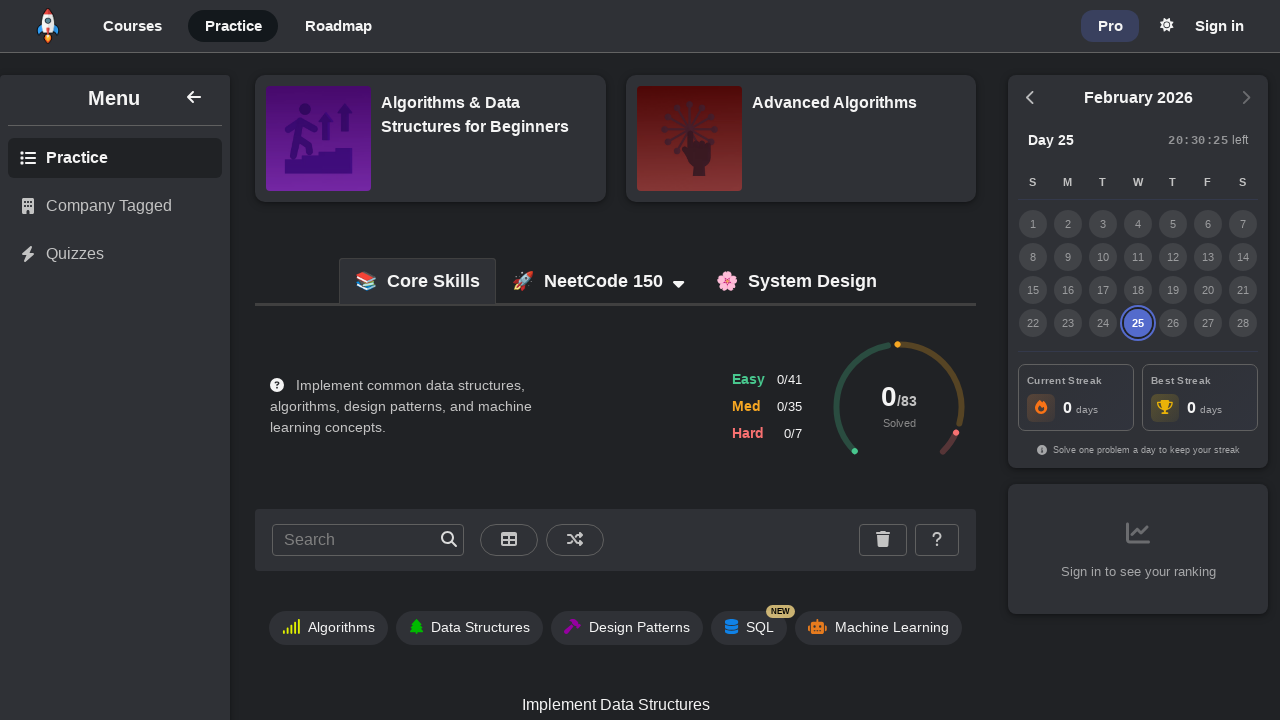

Found 0 accordion buttons to expand
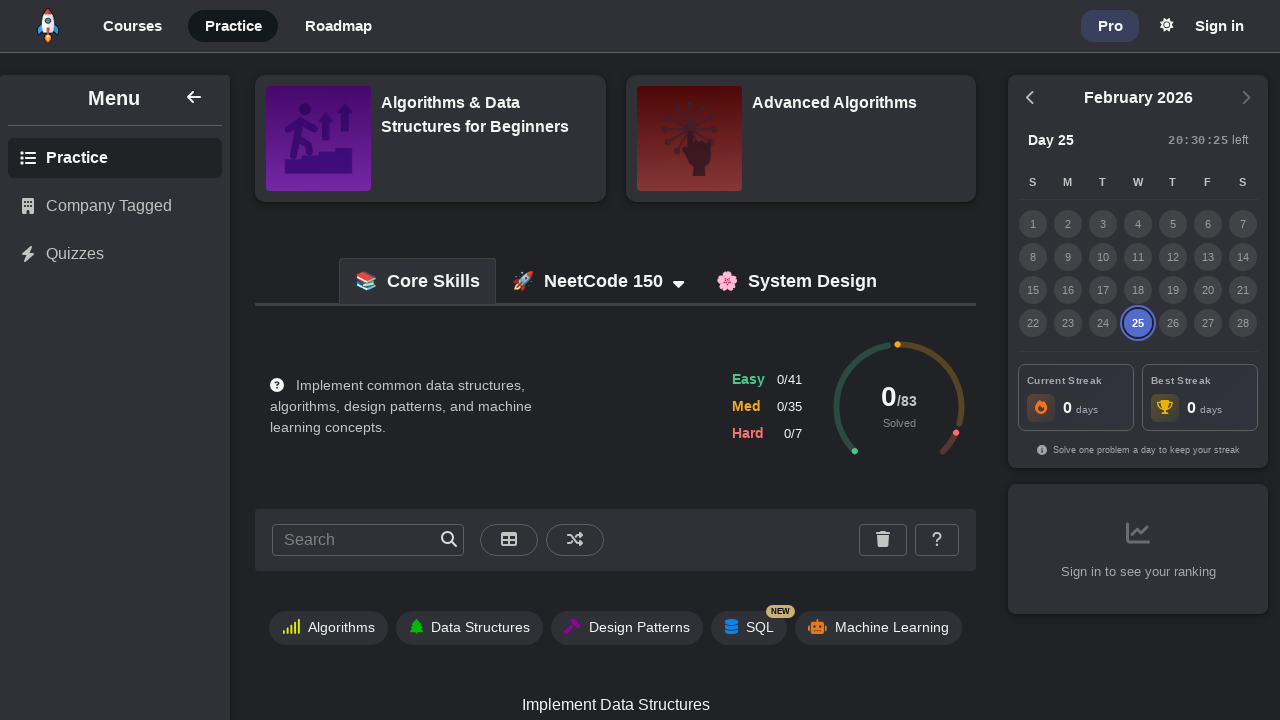

Waited 2 seconds for all sections to fully expand
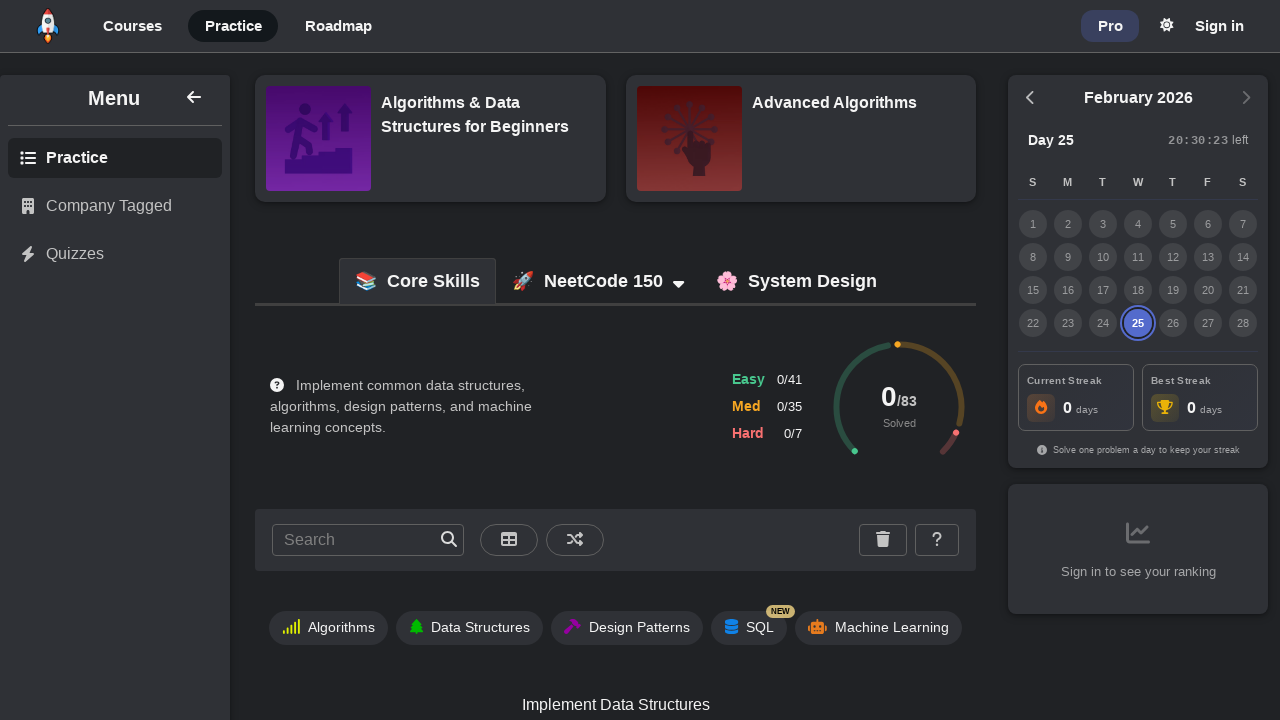

Verified that problem links are present on the page
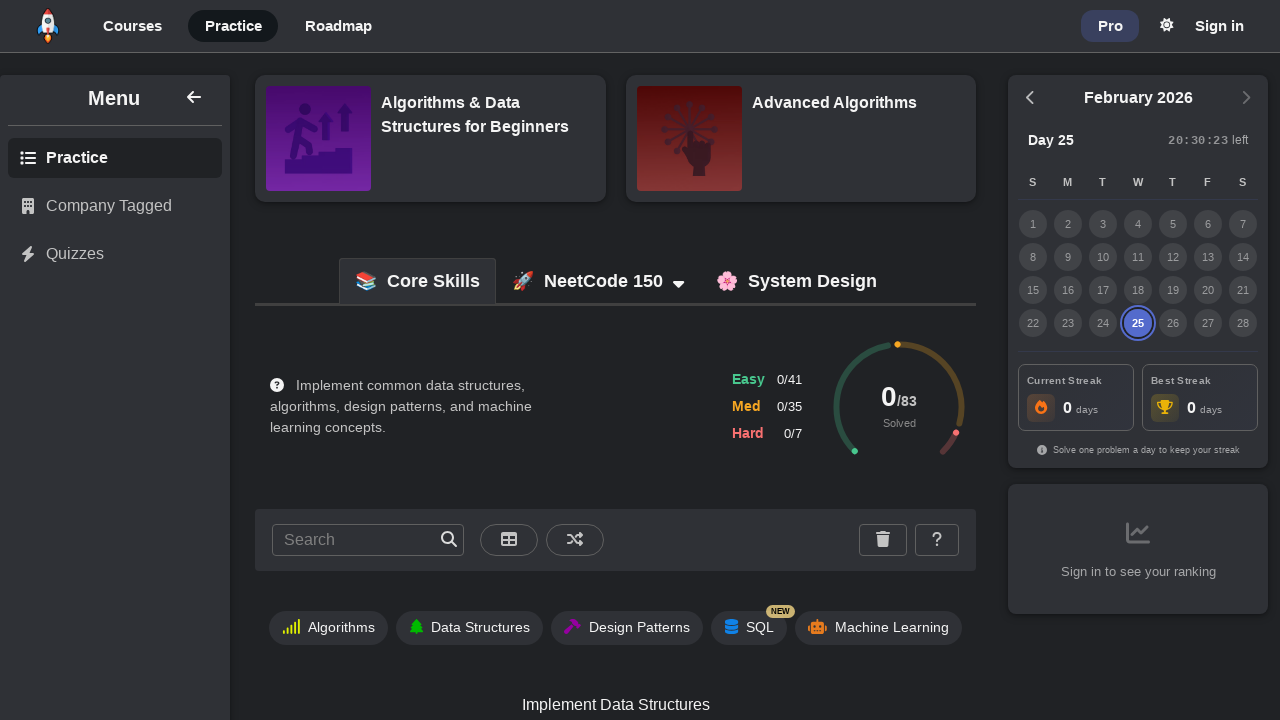

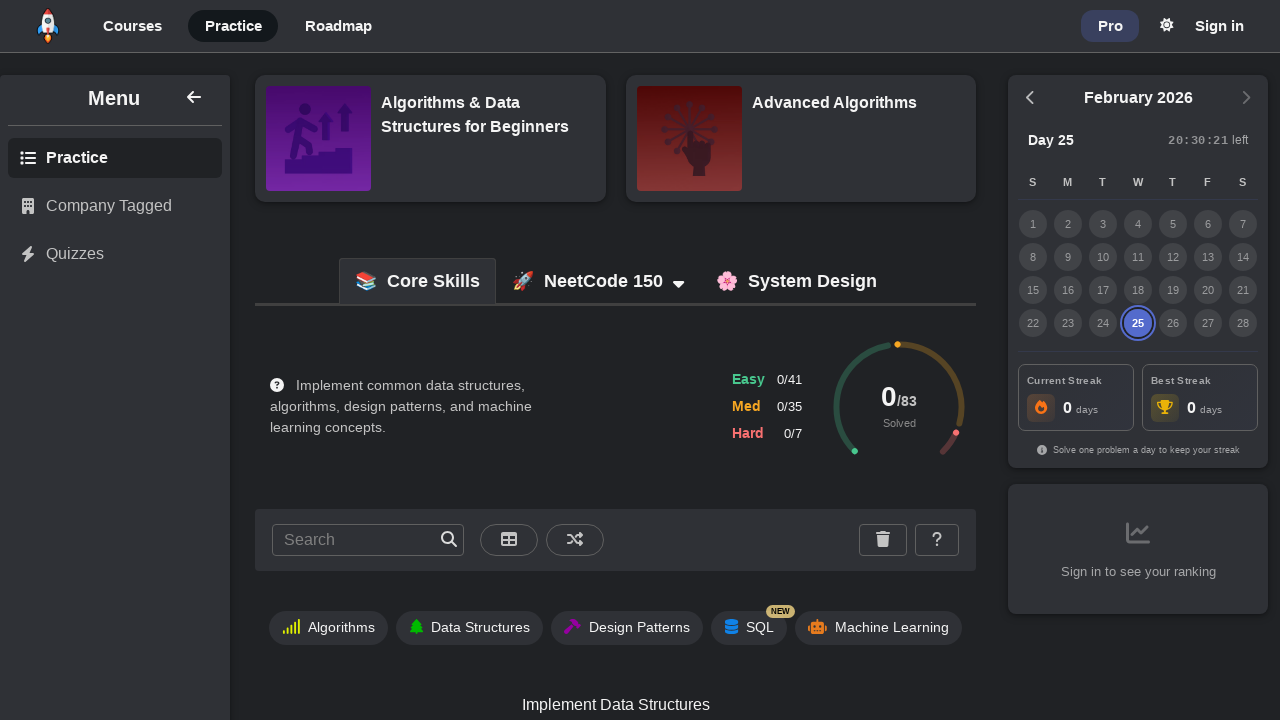